Tests adding multiple elements and then deleting them all by clicking each delete button

Starting URL: https://the-internet.herokuapp.com/add_remove_elements/

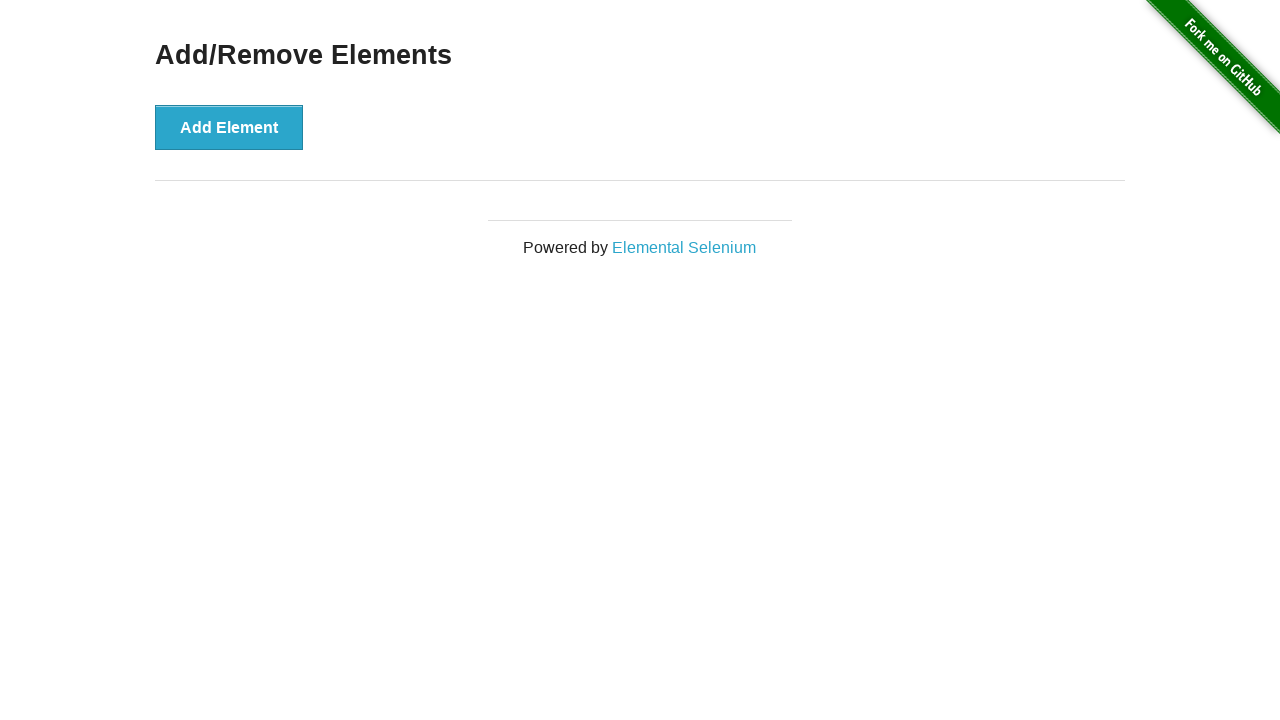

Clicked add button (iteration 1 of 4) at (229, 127) on button[onclick='addElement()']
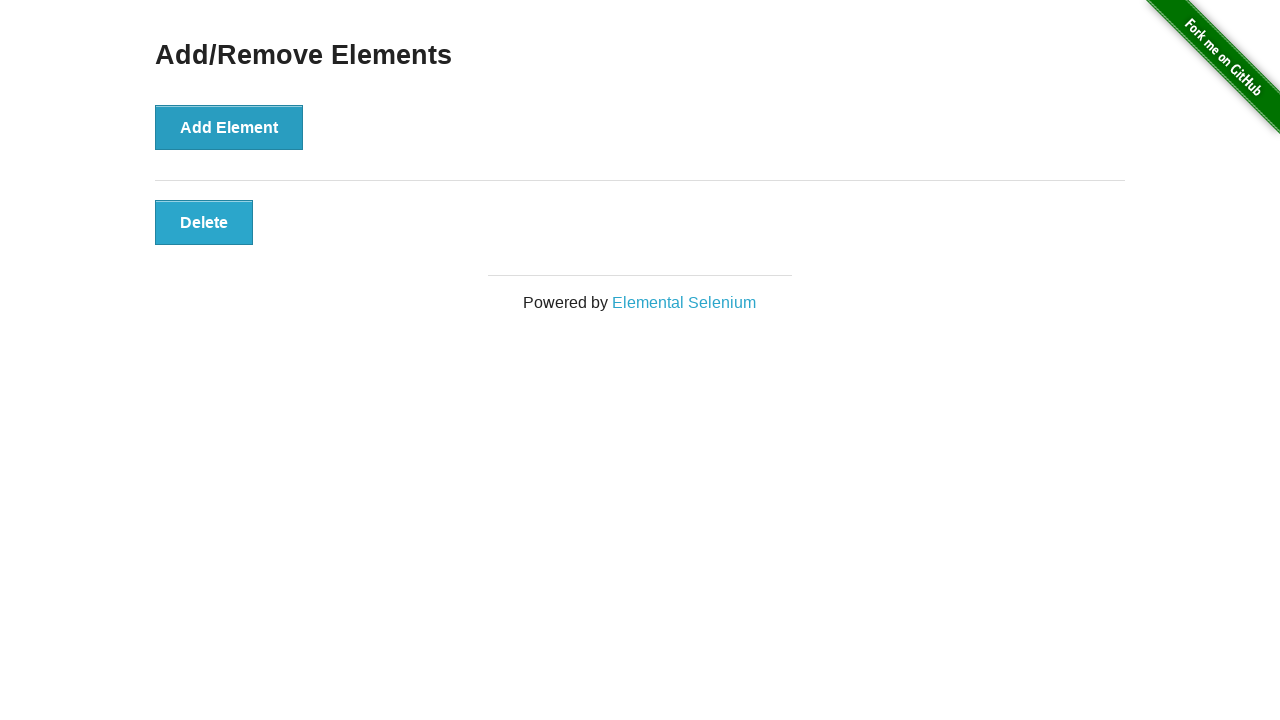

Clicked add button (iteration 2 of 4) at (229, 127) on button[onclick='addElement()']
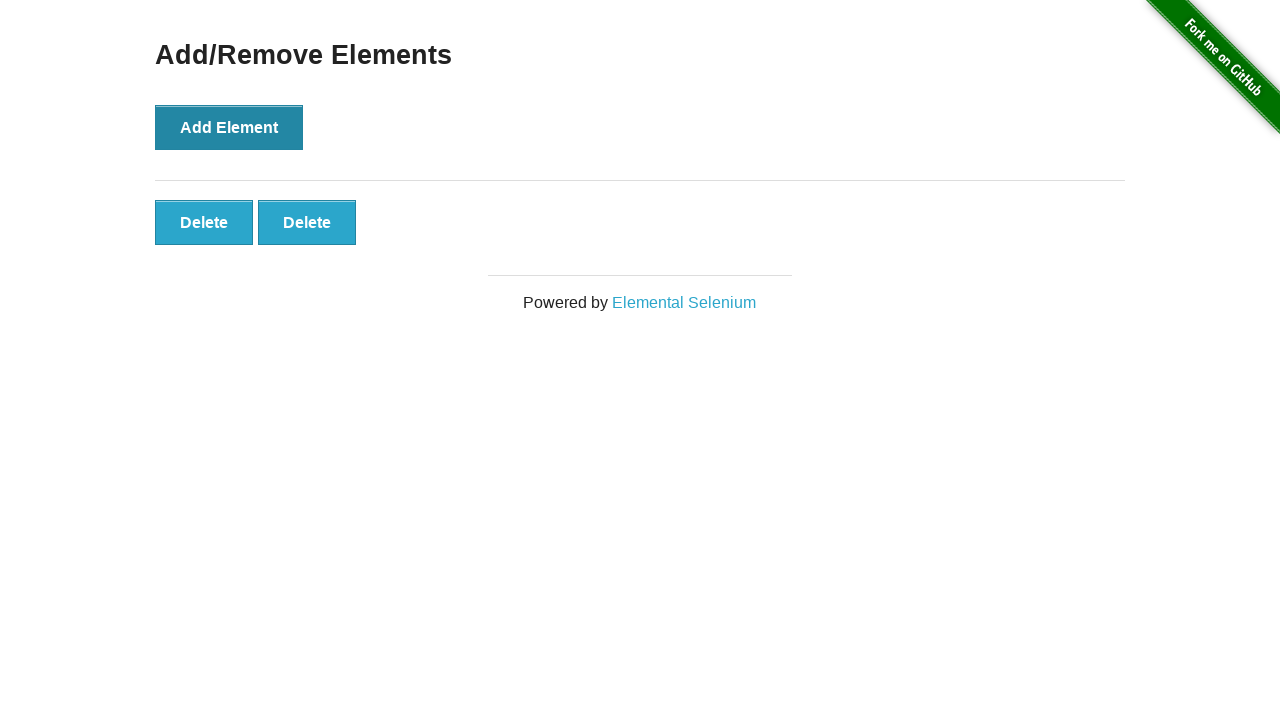

Clicked add button (iteration 3 of 4) at (229, 127) on button[onclick='addElement()']
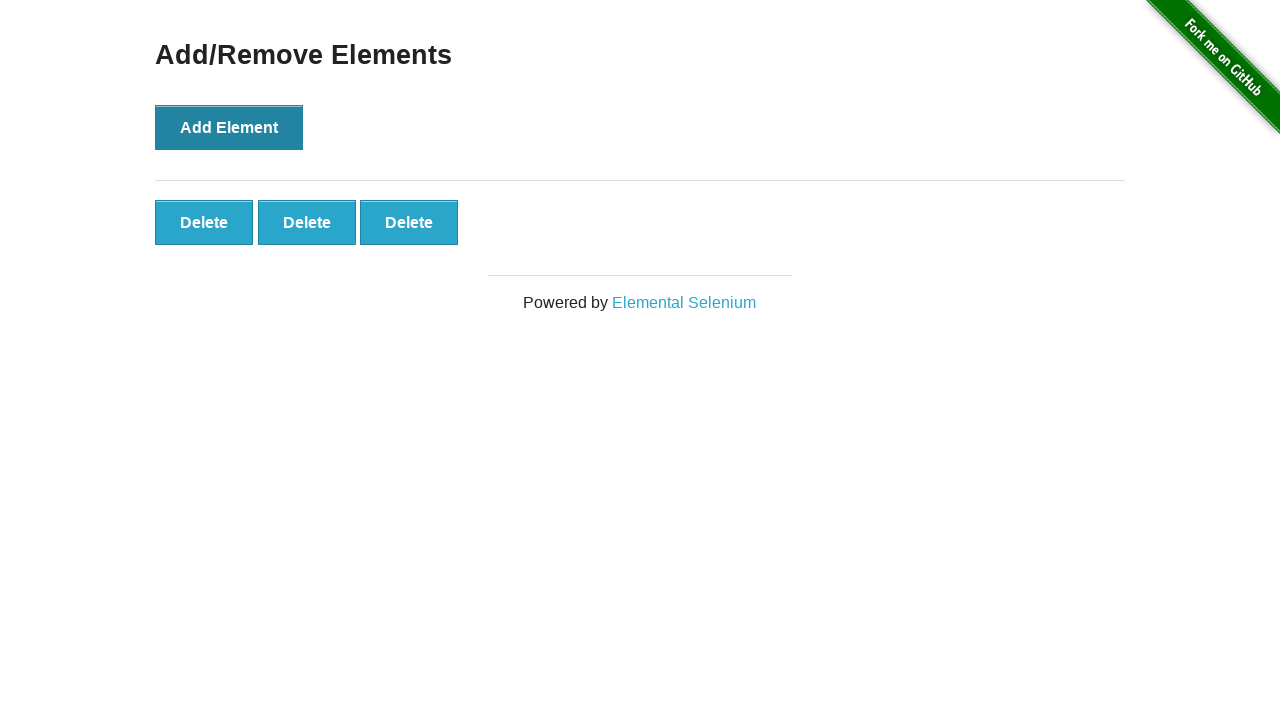

Clicked add button (iteration 4 of 4) at (229, 127) on button[onclick='addElement()']
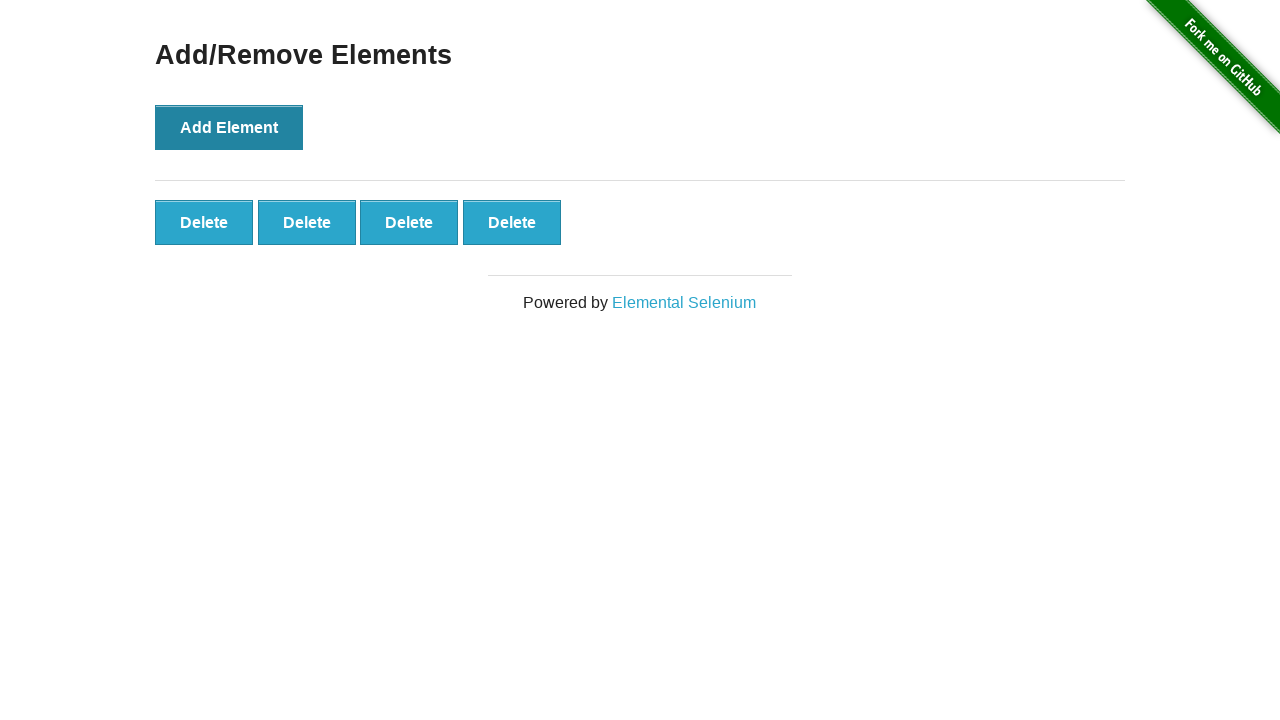

Clicked delete button (iteration 1 of 4) at (204, 222) on button.added-manually >> nth=0
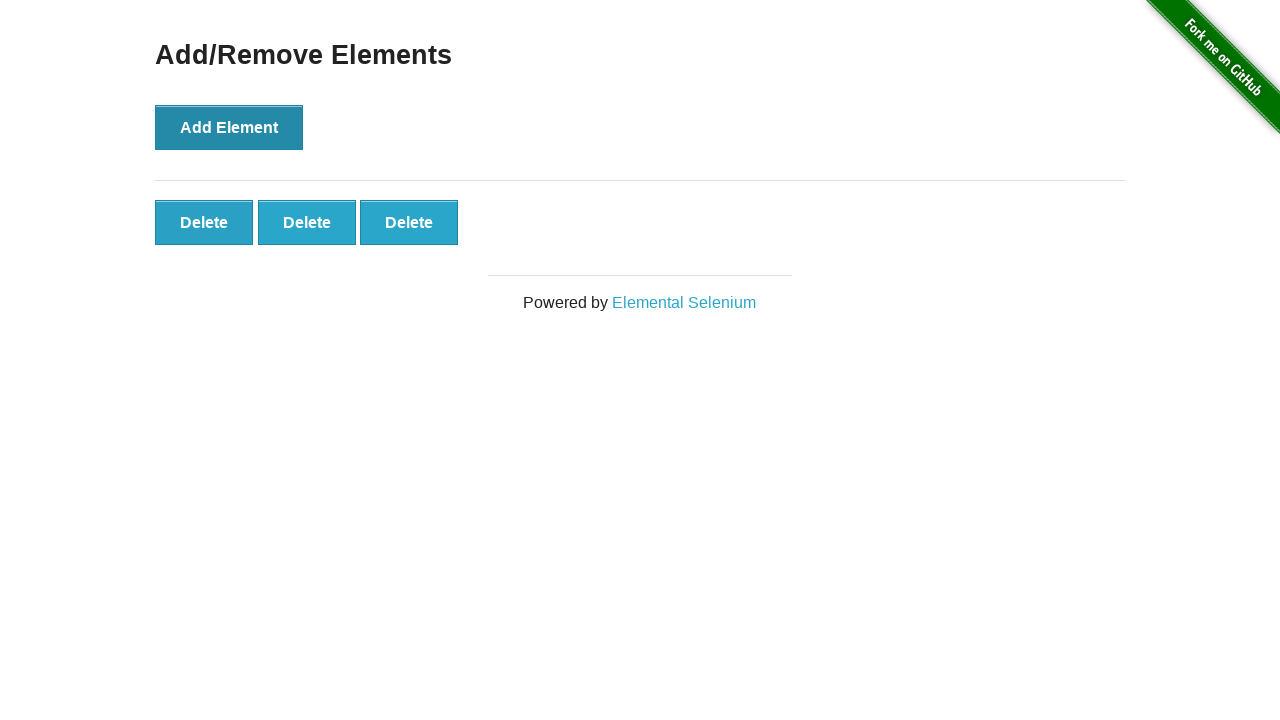

Clicked delete button (iteration 2 of 4) at (204, 222) on button.added-manually >> nth=0
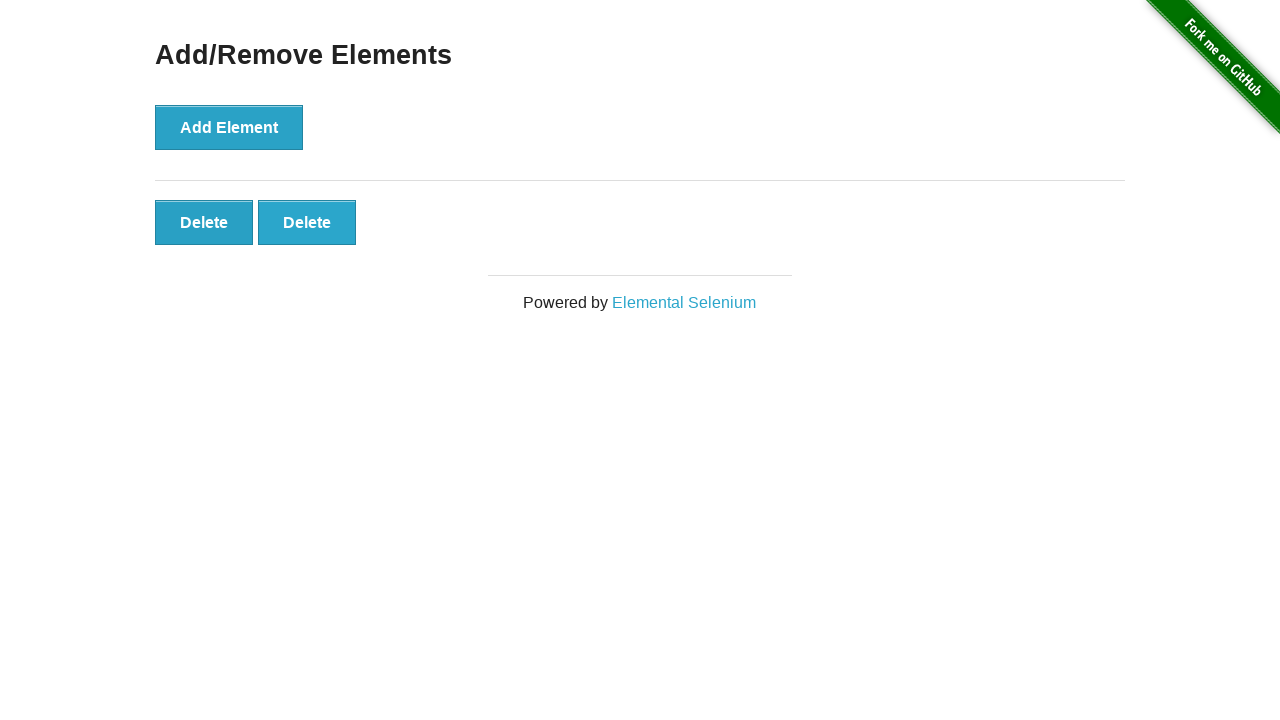

Clicked delete button (iteration 3 of 4) at (204, 222) on button.added-manually >> nth=0
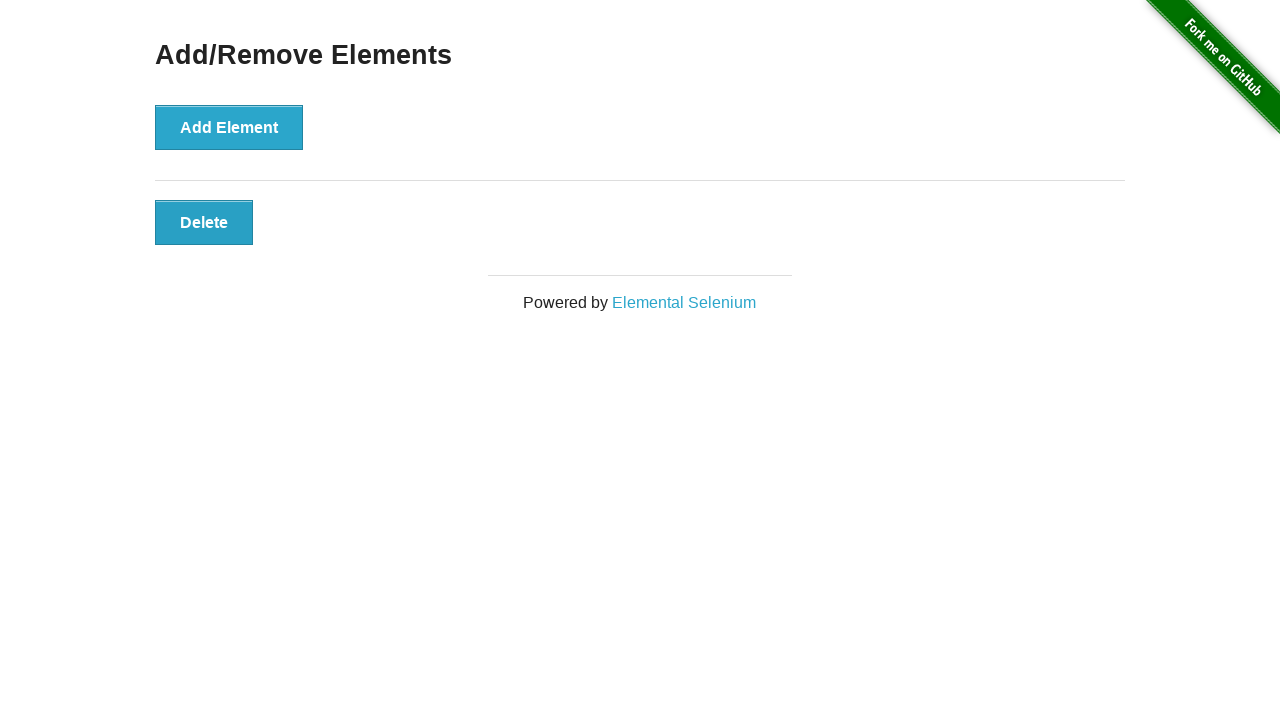

Clicked delete button (iteration 4 of 4) at (204, 222) on button.added-manually >> nth=0
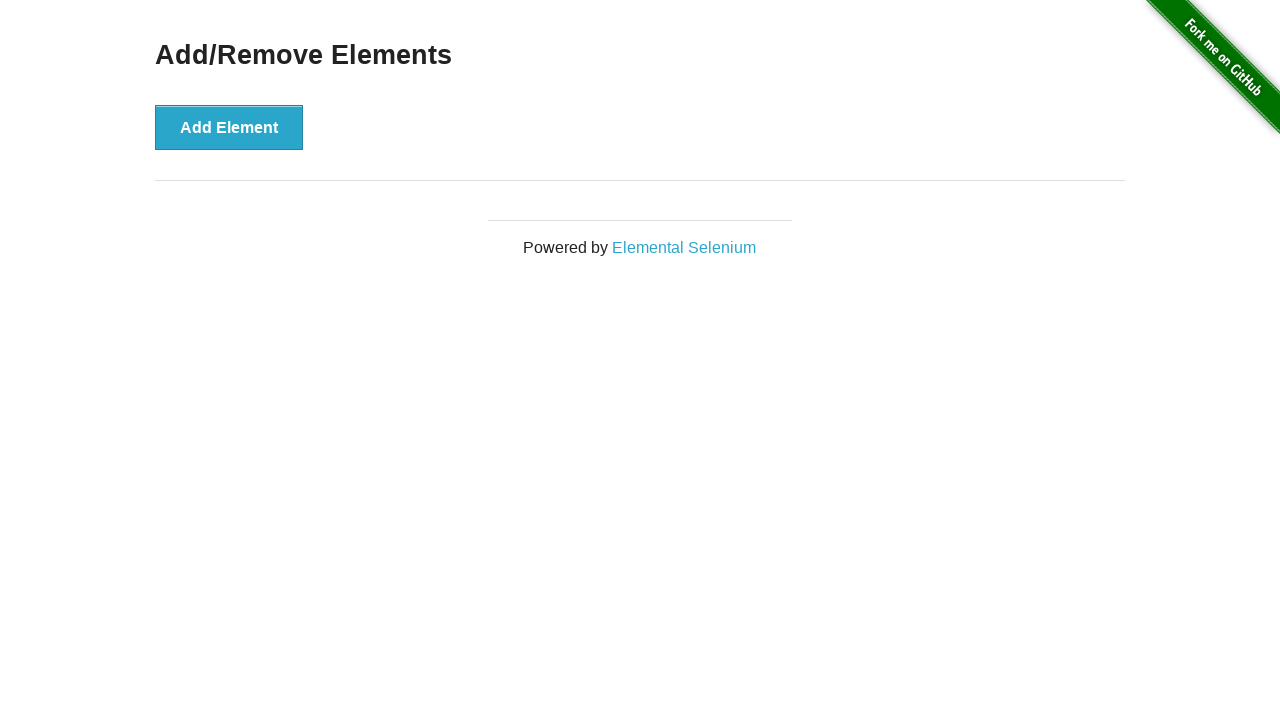

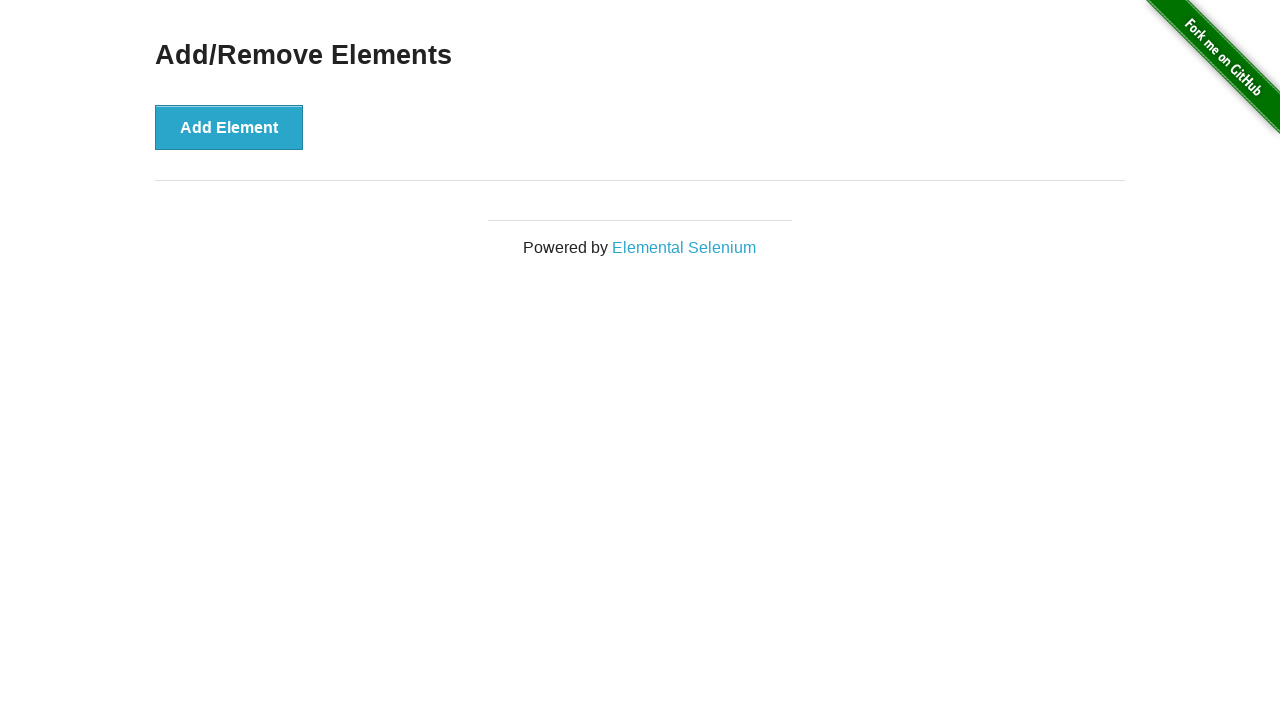